Tests the forgot login info functionality by filling out all customer information fields and submitting the form to successfully recover login credentials.

Starting URL: https://parabank.parasoft.com/parabank/index.htm

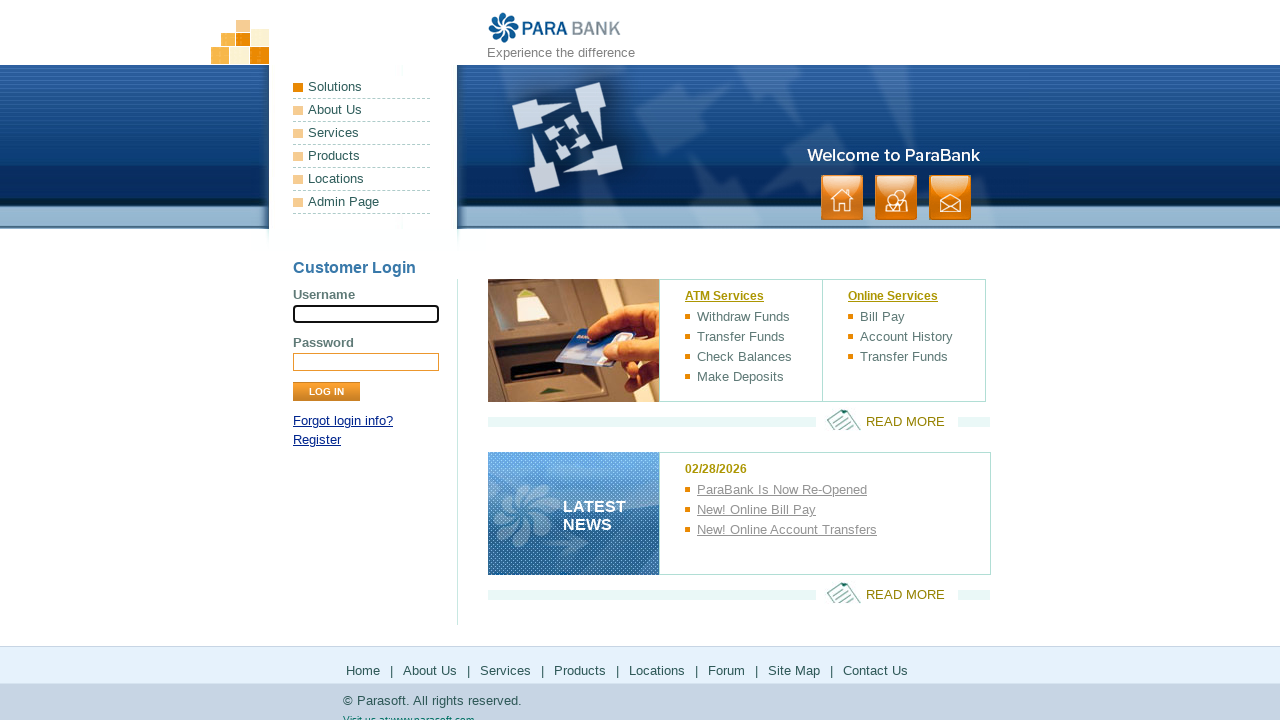

Clicked 'Forgot login info?' link at (343, 421) on text=Forgot login info?
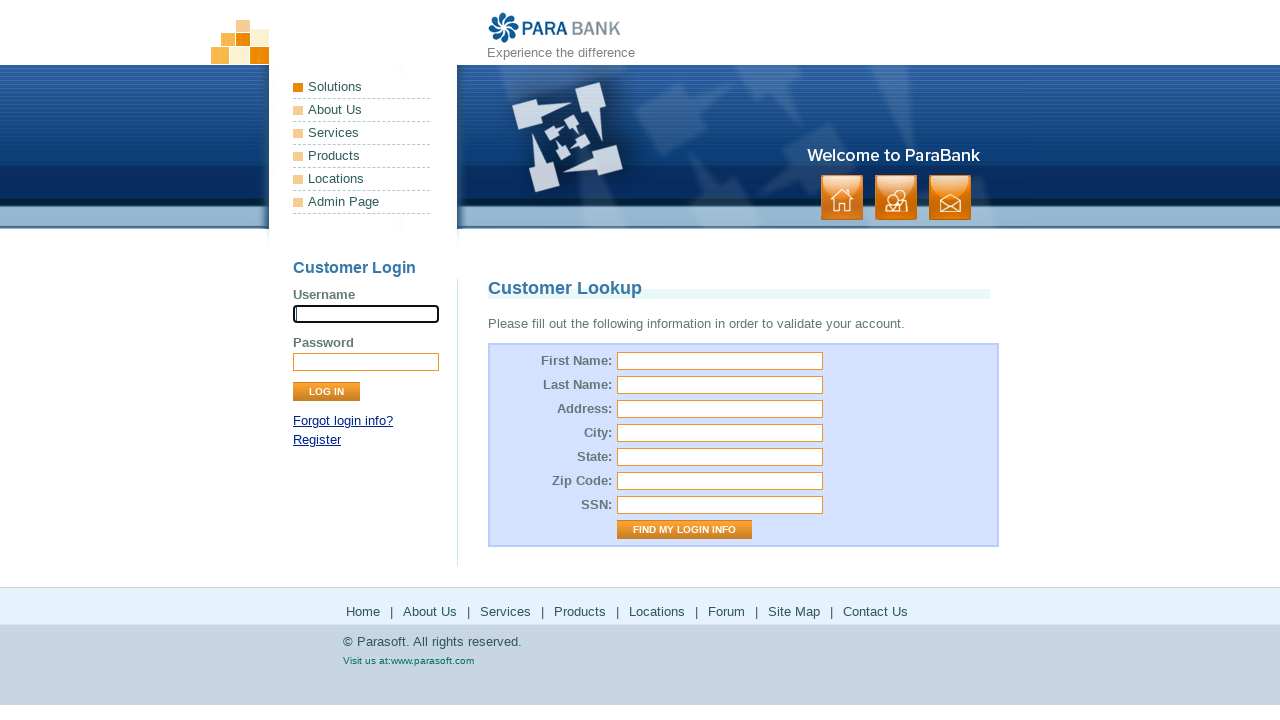

Filled first name field with 'John' on #firstName
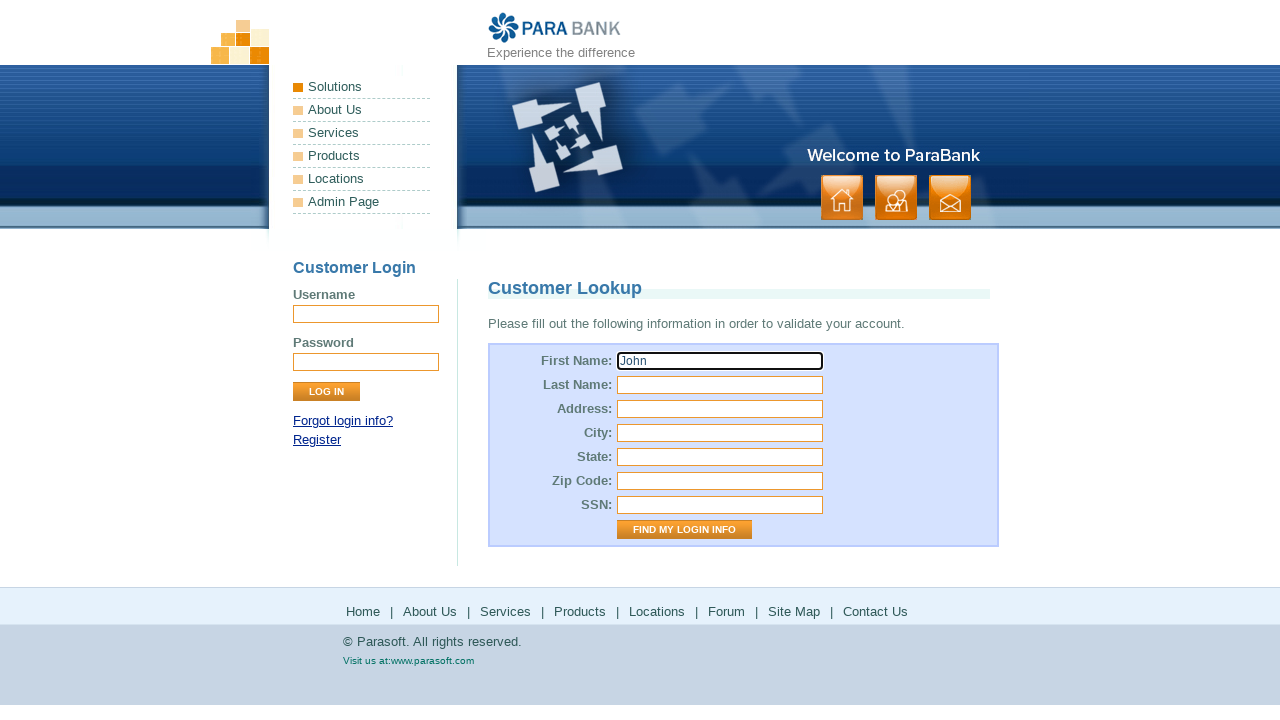

Filled last name field with 'Smith' on #lastName
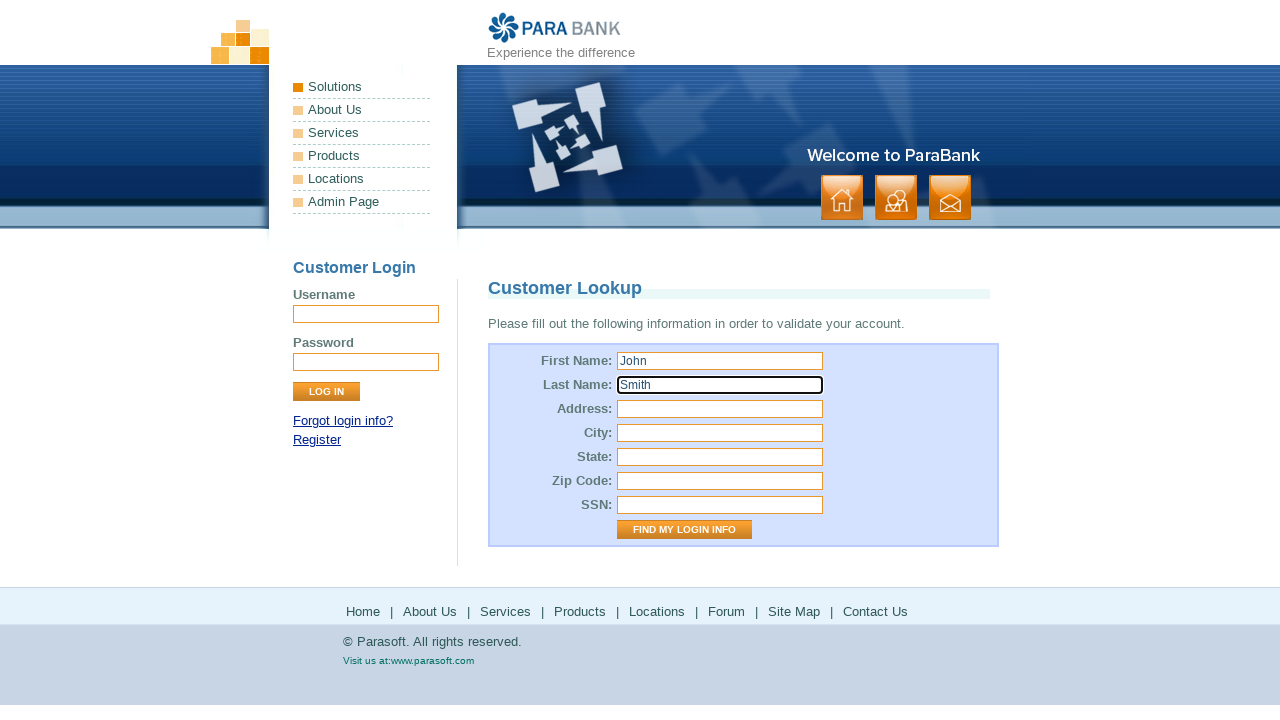

Filled street address field with '123 Main Street' on #address\.street
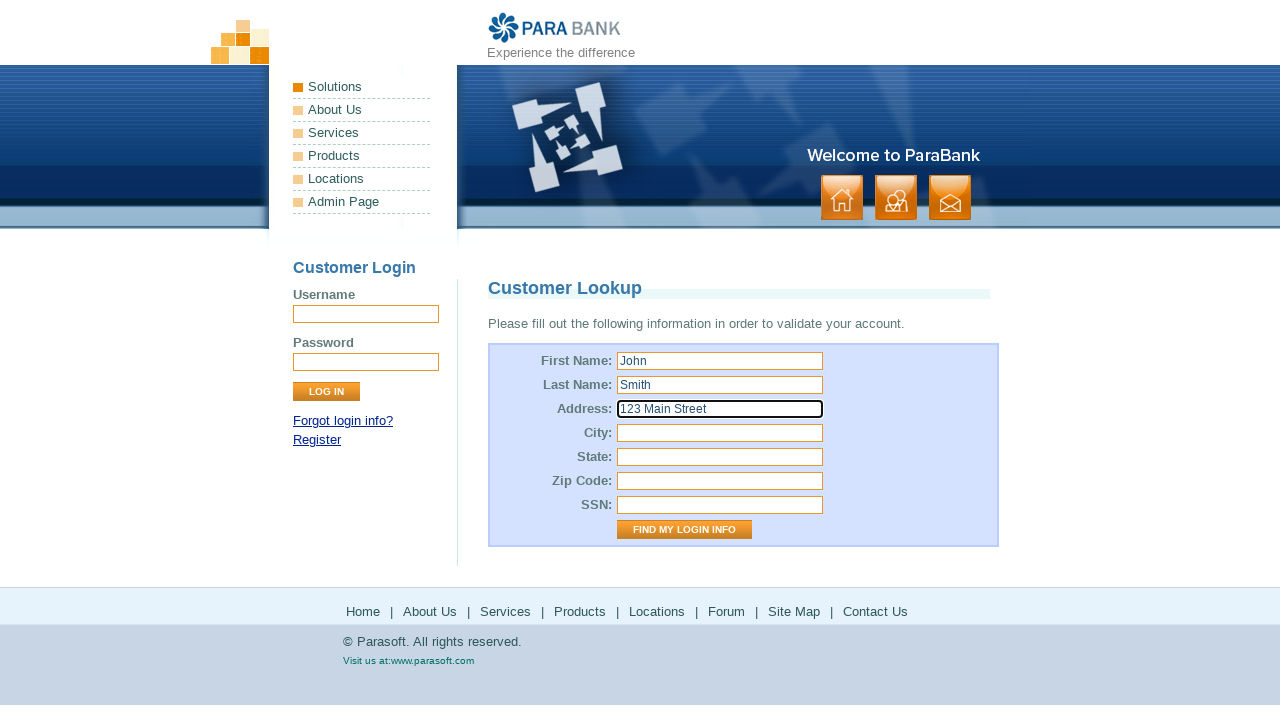

Filled city field with 'Los Angeles' on #address\.city
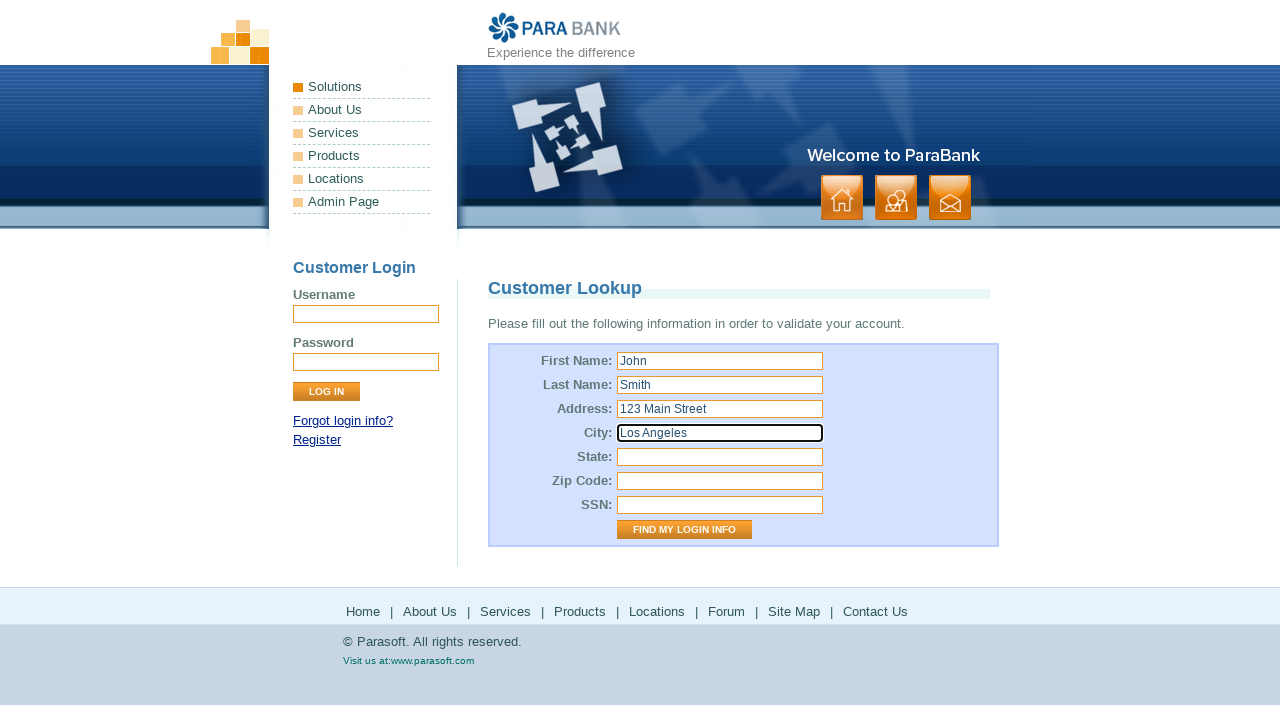

Filled state field with 'California' on #address\.state
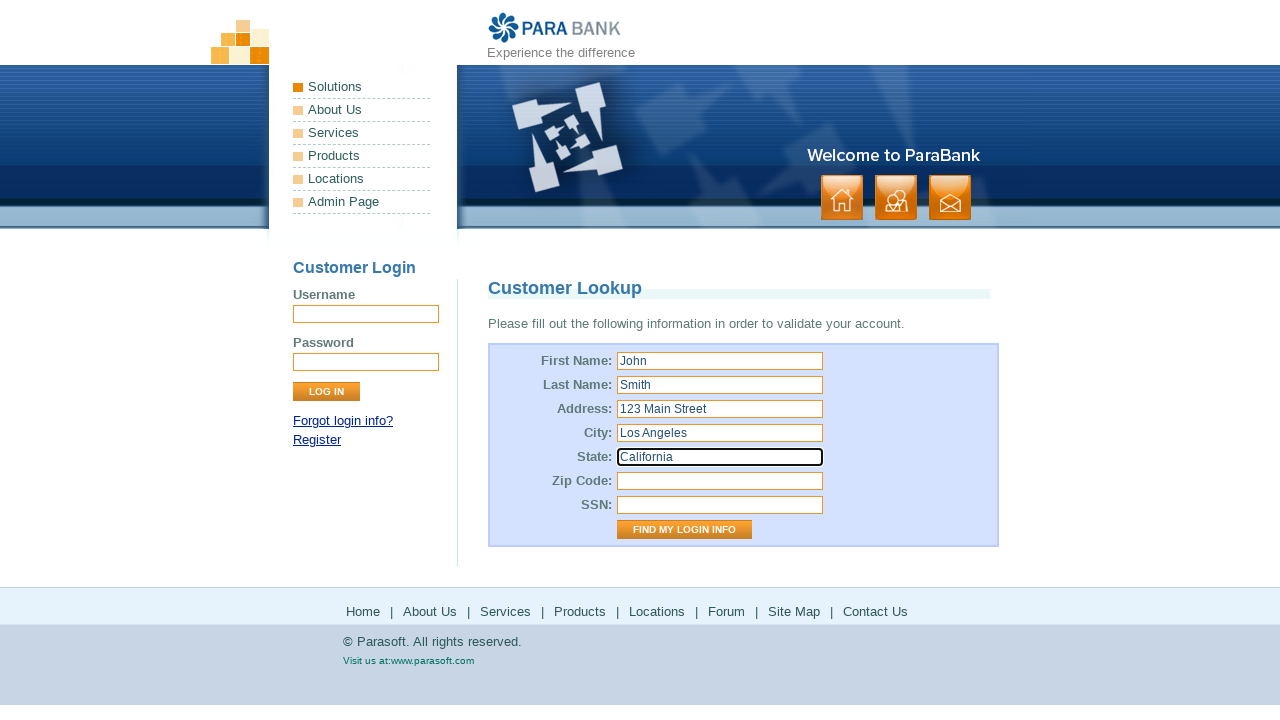

Filled zip code field with '90210' on #address\.zipCode
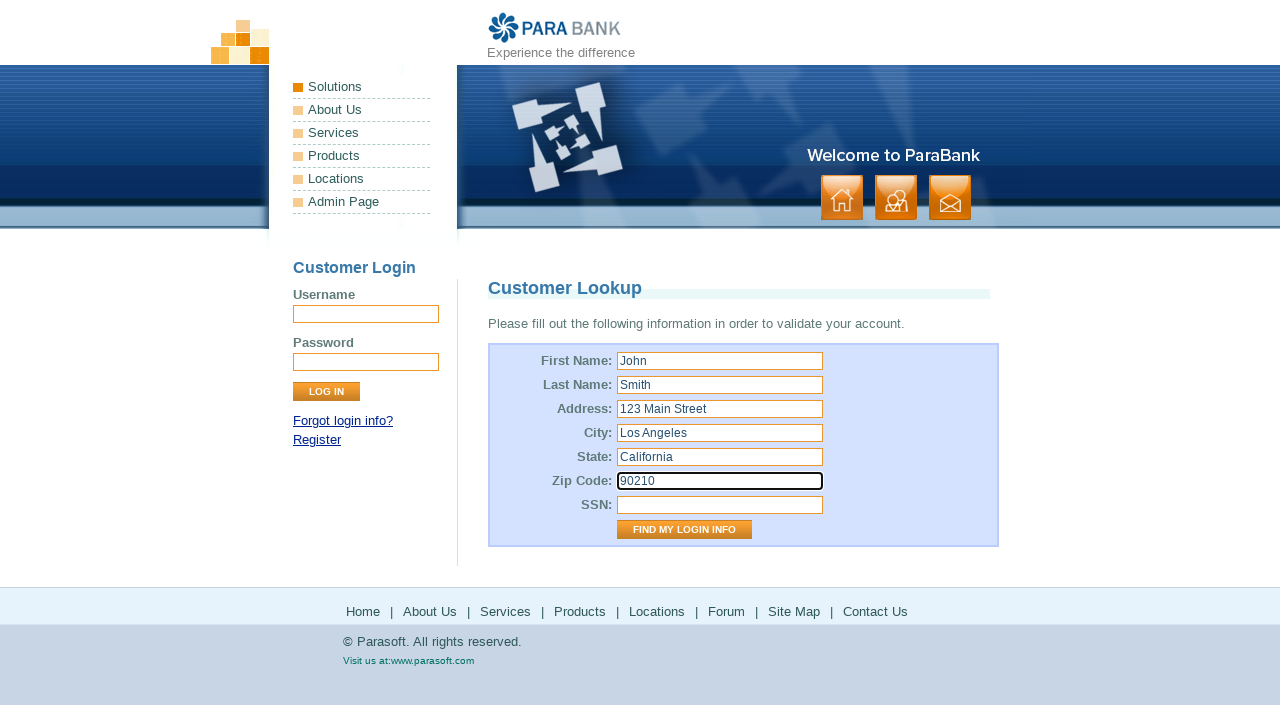

Filled SSN field with '123-45-6789' on #ssn
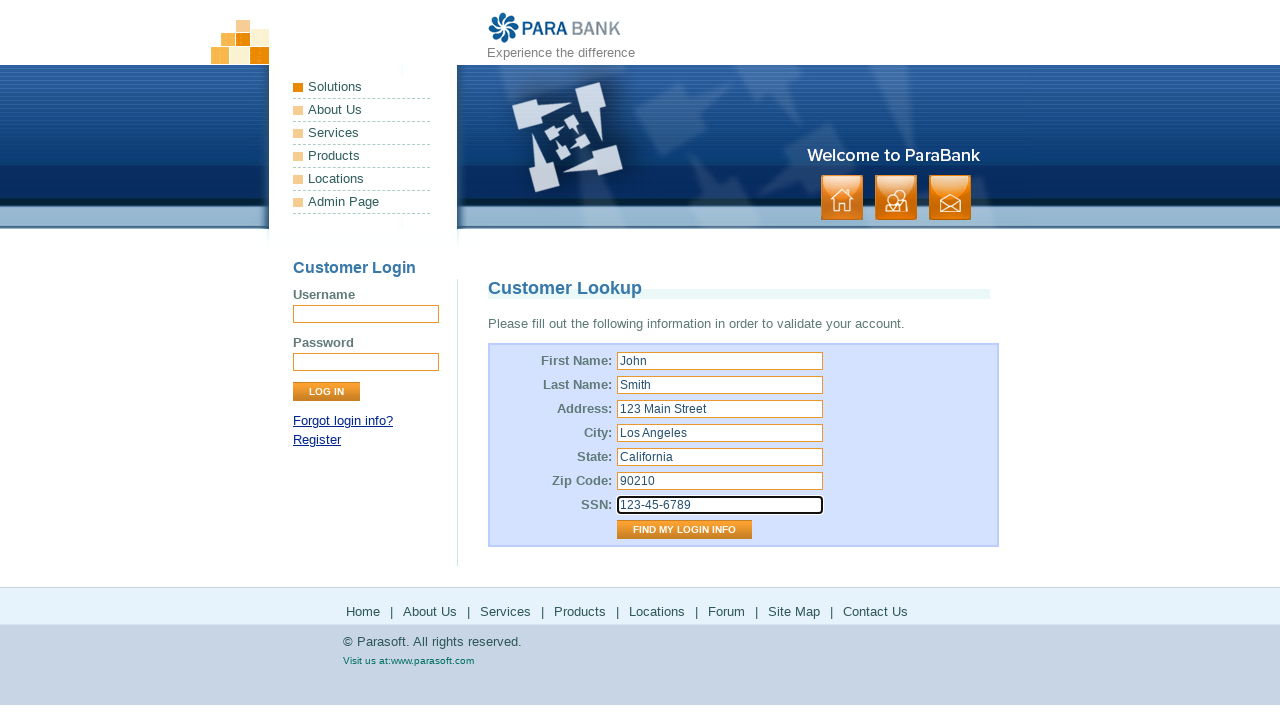

Clicked 'Find My Login Info' button to submit form at (684, 530) on td > .button
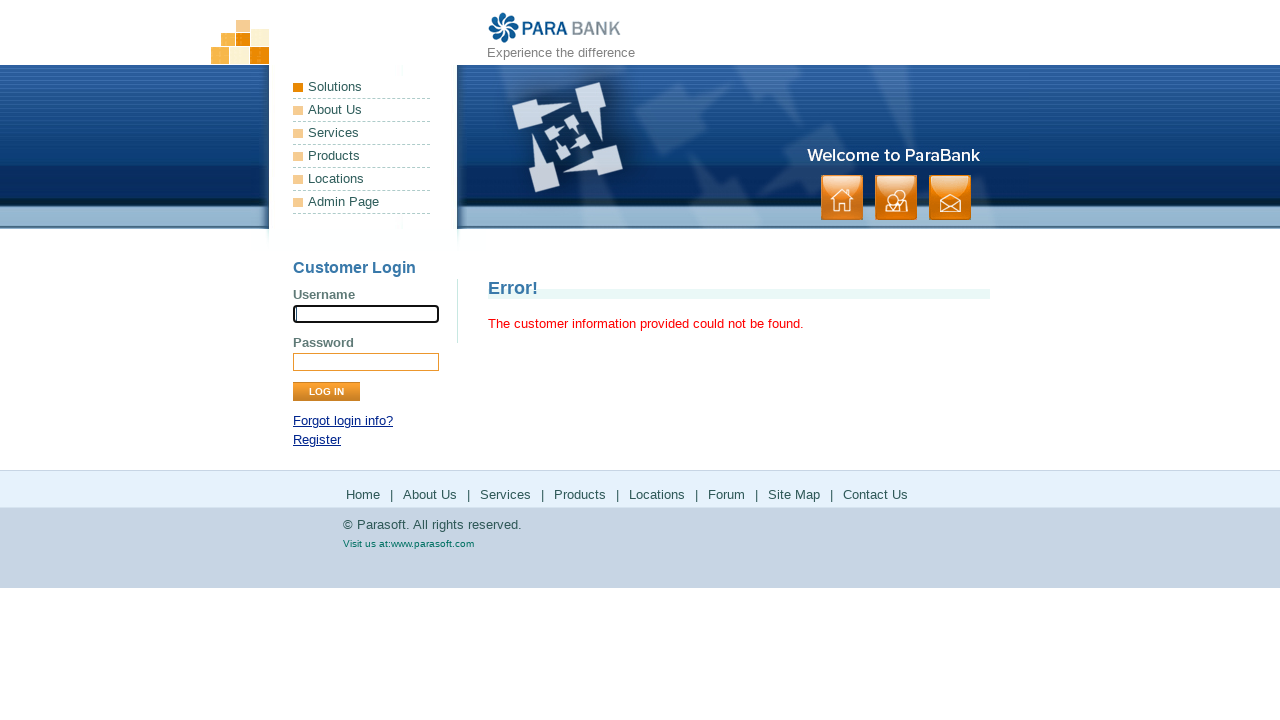

Login recovery result page loaded successfully
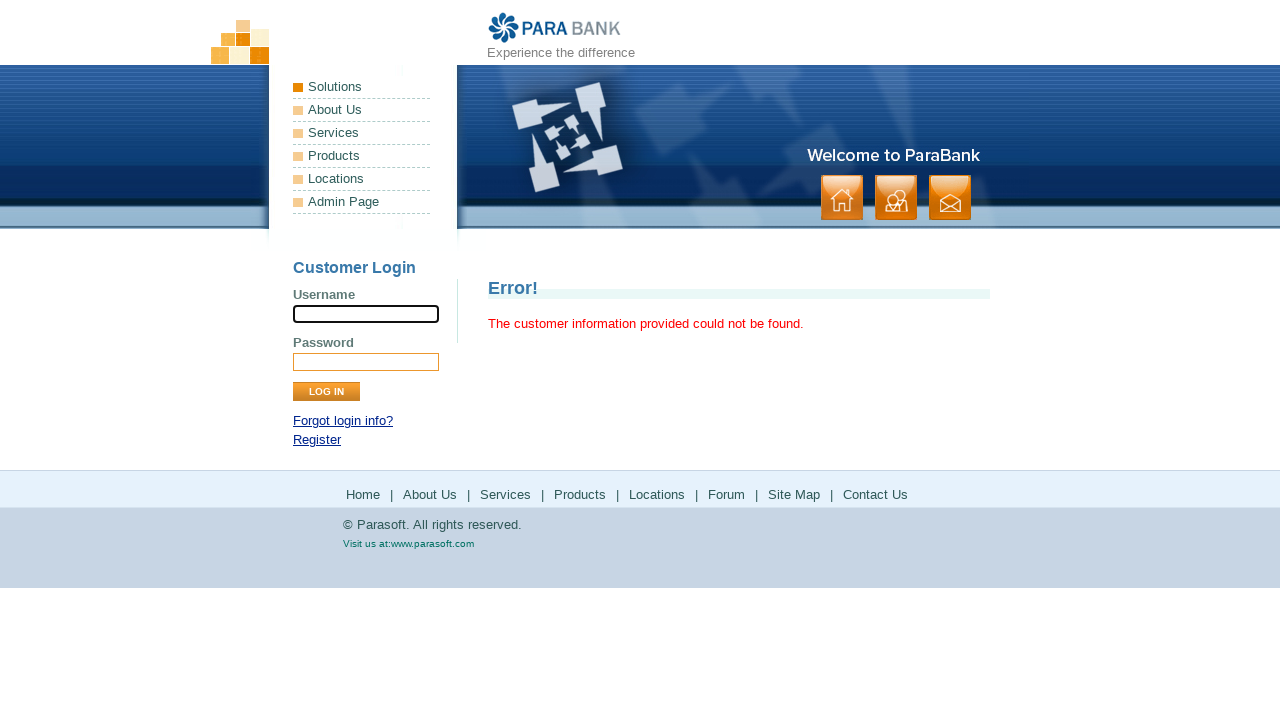

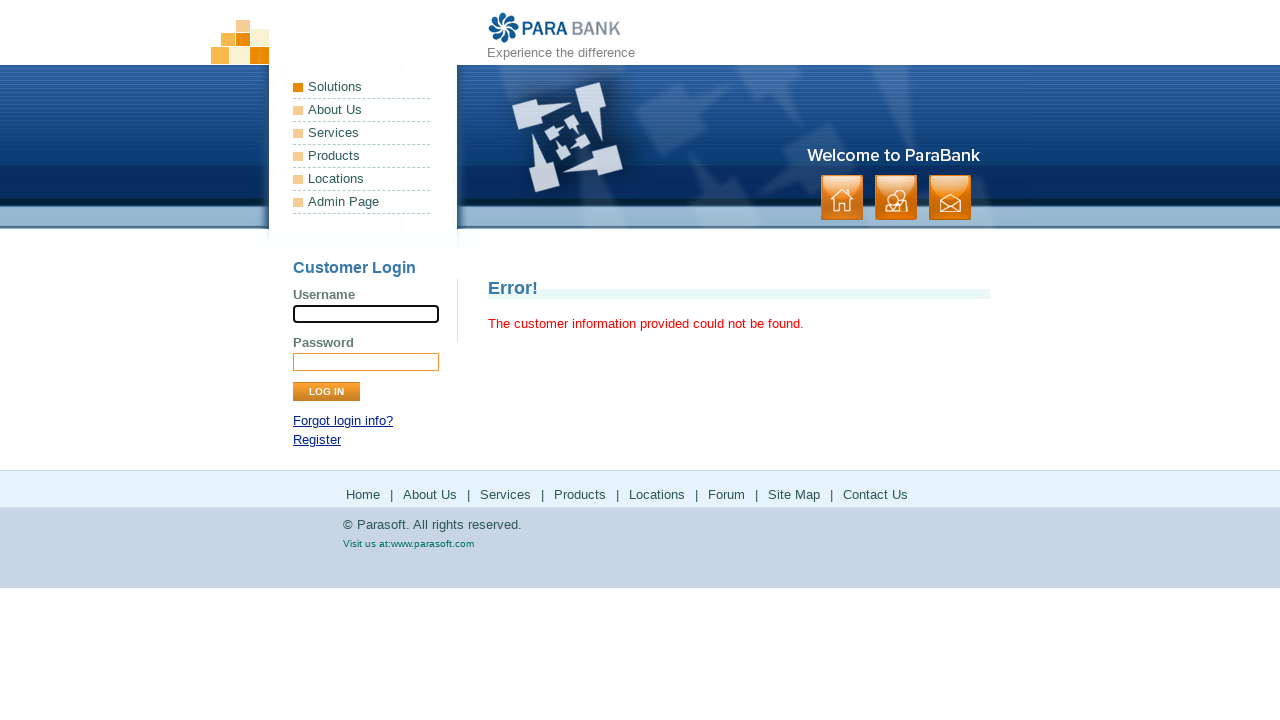